Tests radio button functionality by clicking each enabled radio button and verifying that only one can be selected at a time

Starting URL: https://qa-automation-practice.netlify.app/radiobuttons

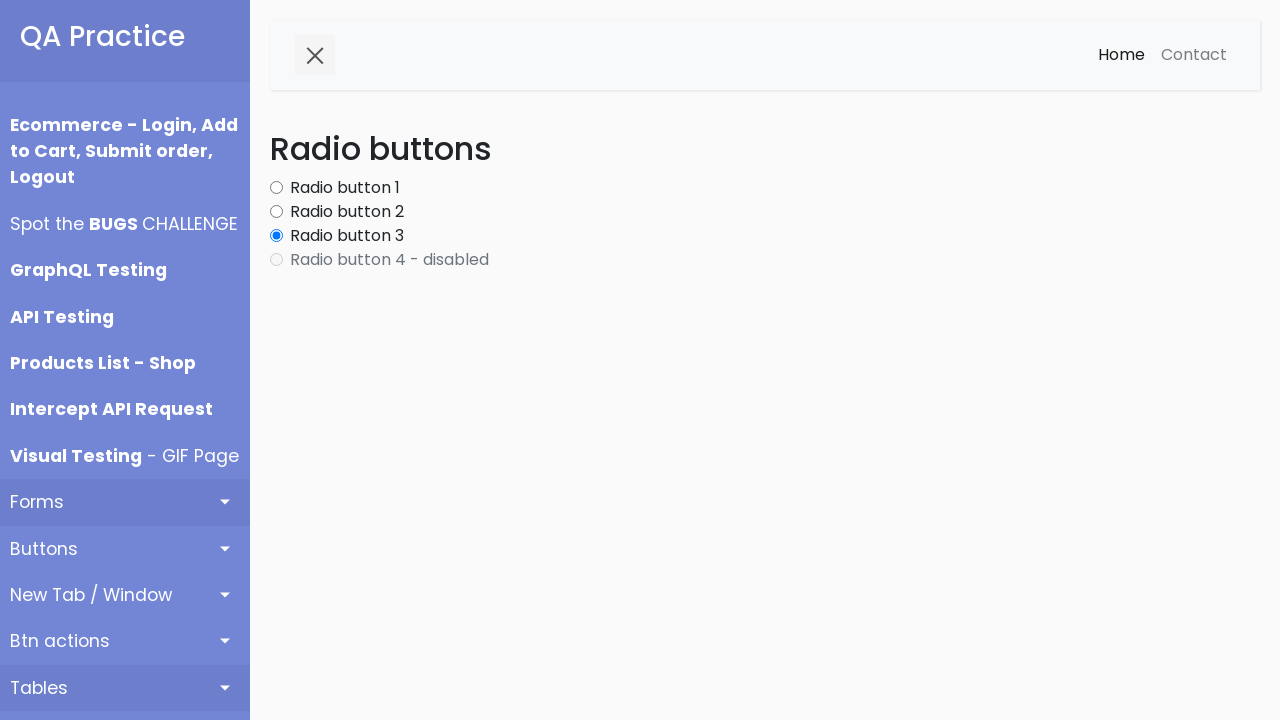

Navigated to radio buttons test page
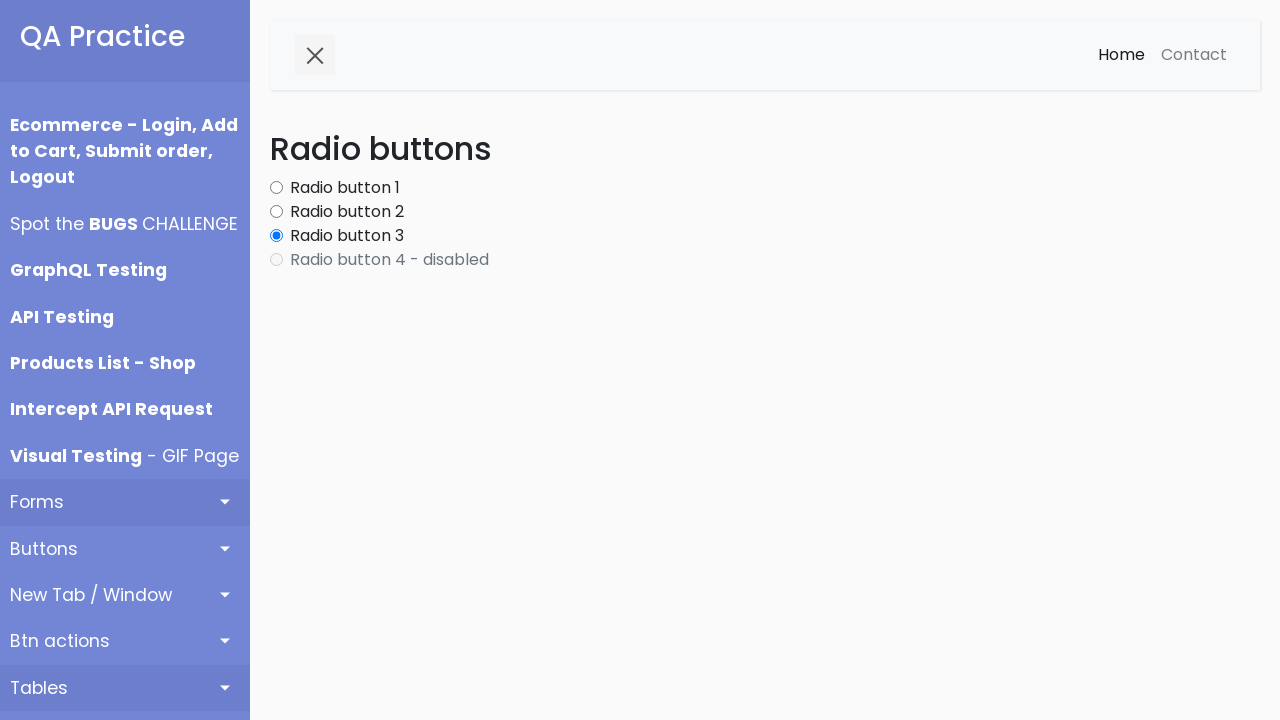

Located all radio button elements on the page
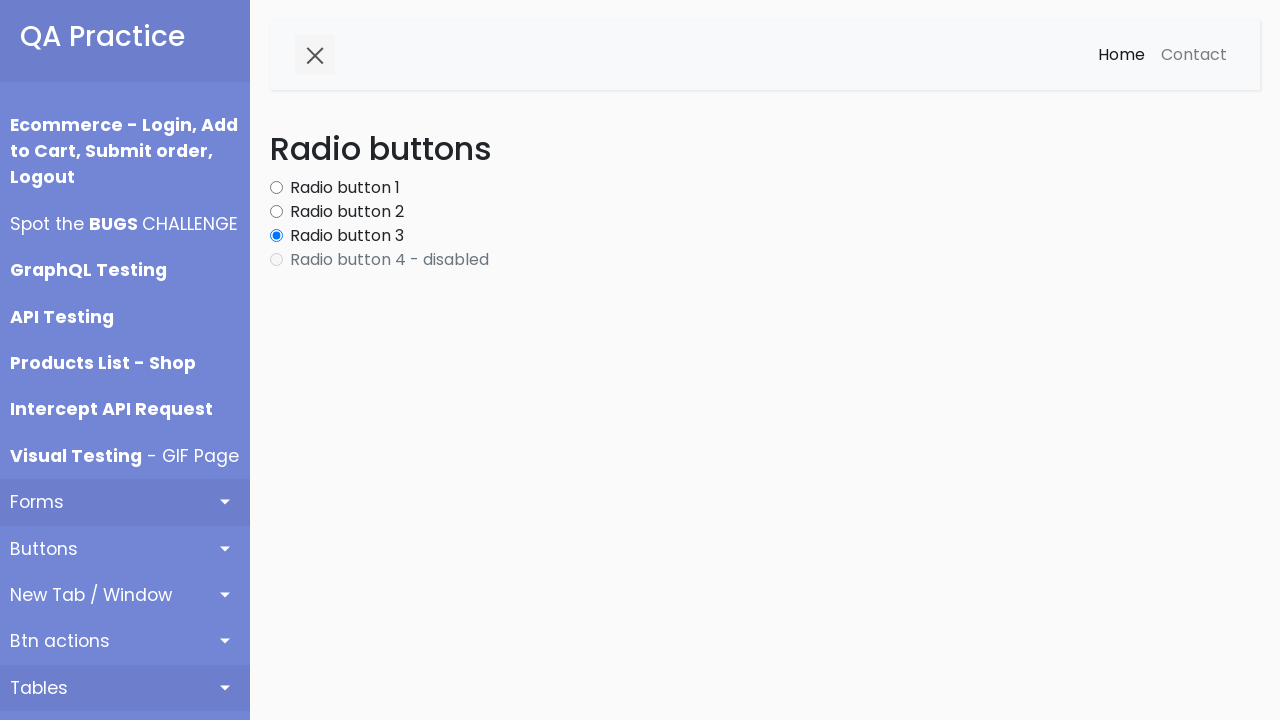

Found 4 radio buttons total
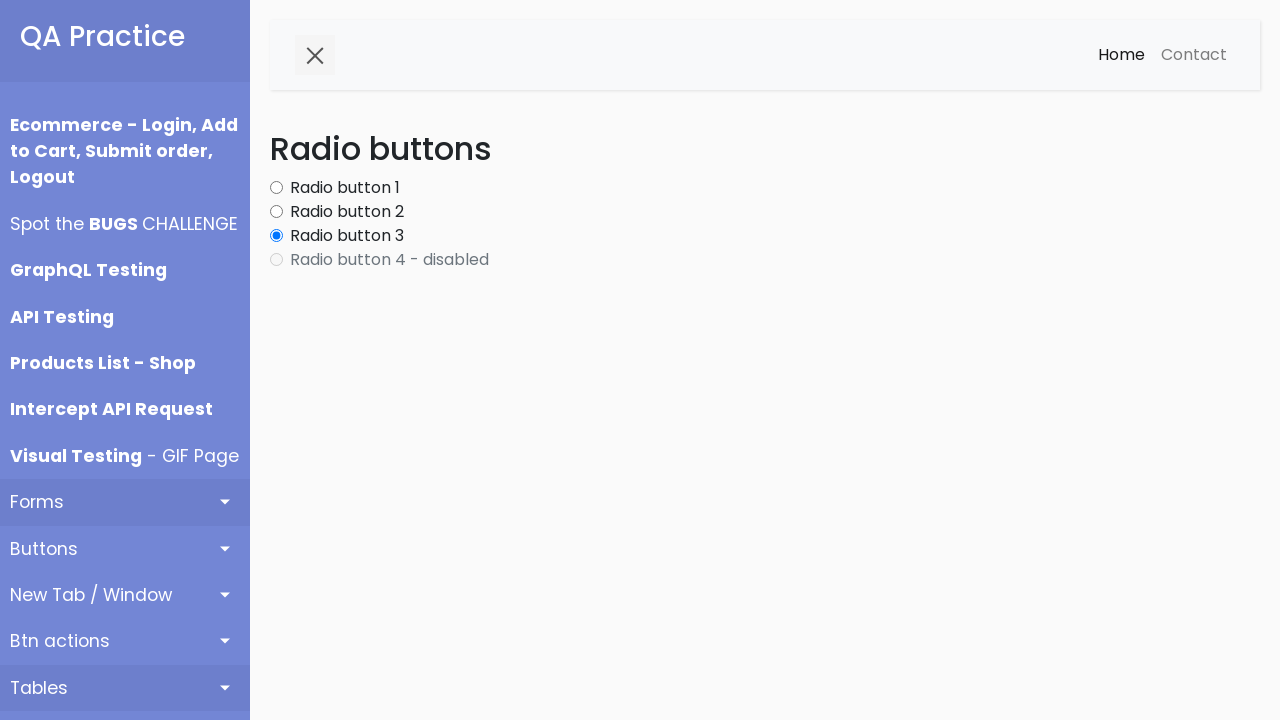

Retrieved attributes for radio button 1
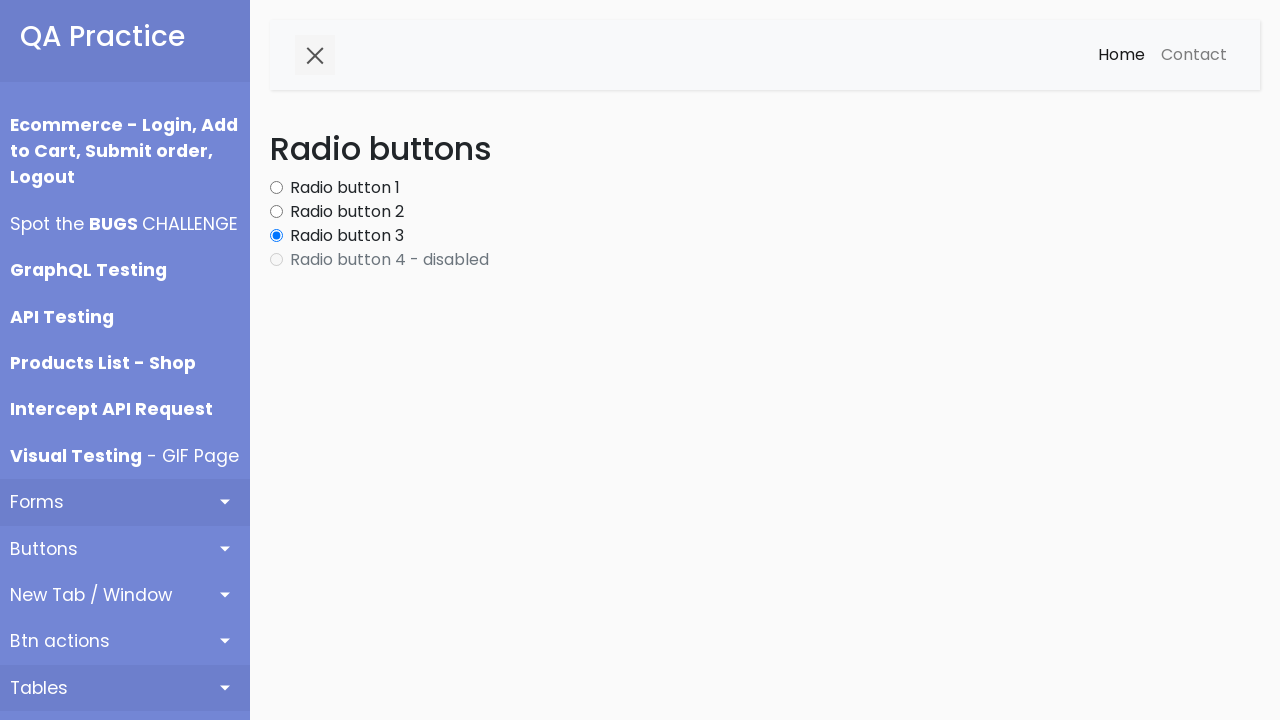

Checked radio button 1 at (276, 188) on input[type="radio"] >> nth=0
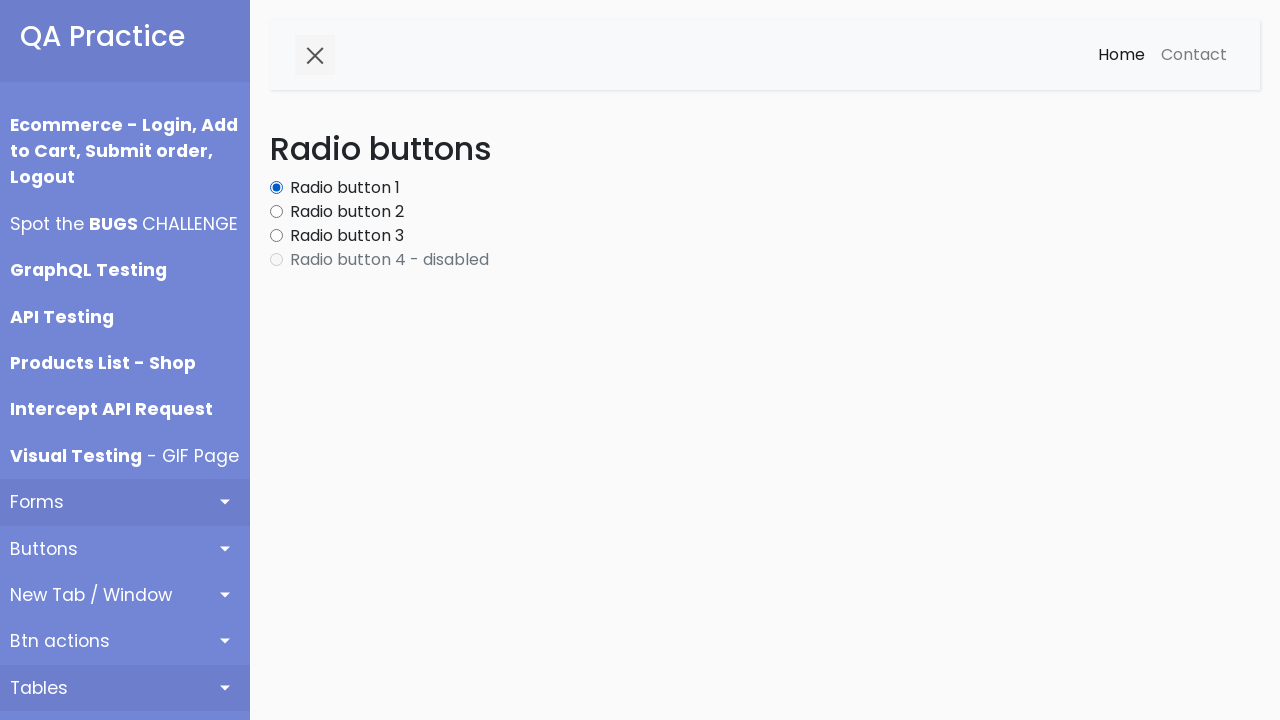

Verified radio button 1 is checked
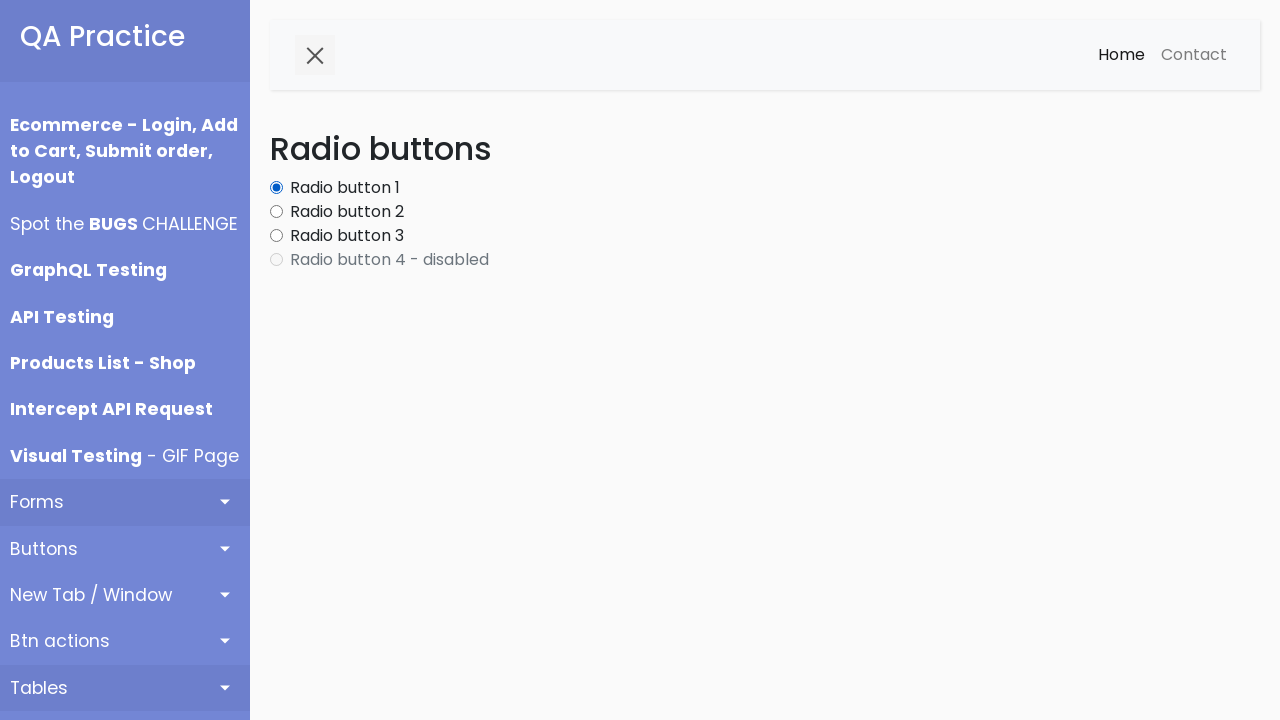

Verified radio button 2 is not checked
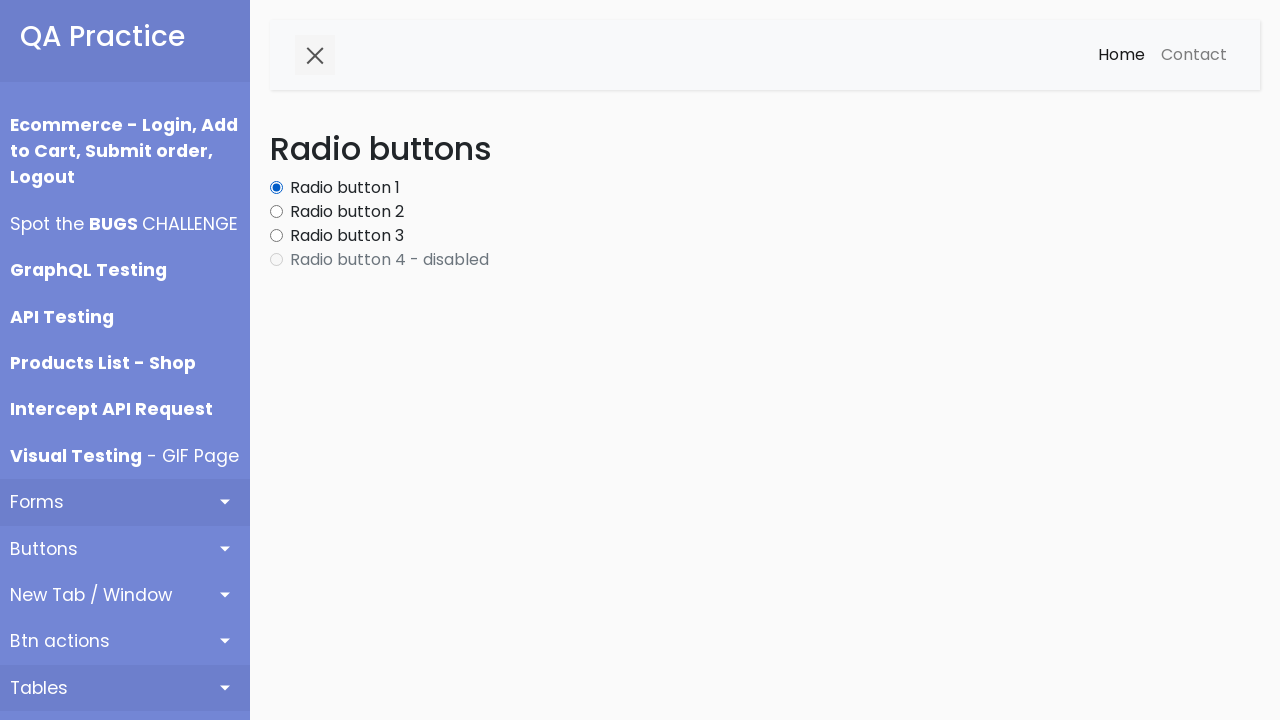

Verified radio button 3 is not checked
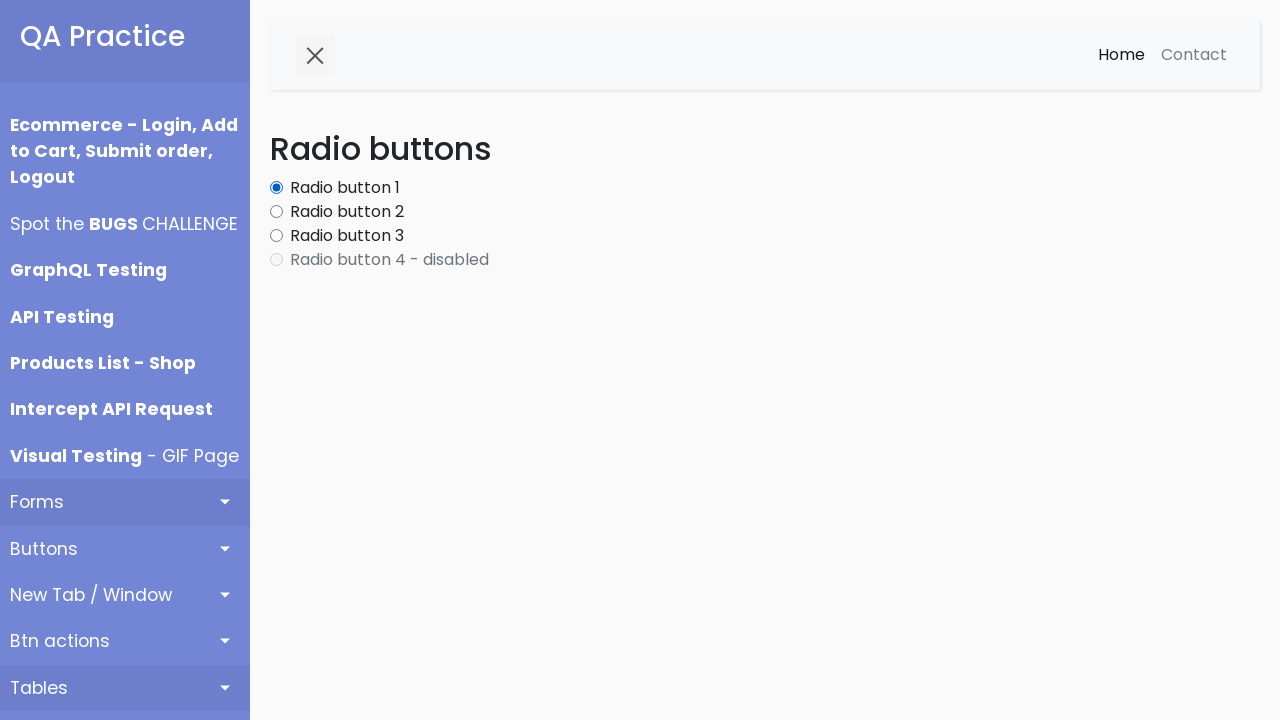

Verified radio button 4 is not checked
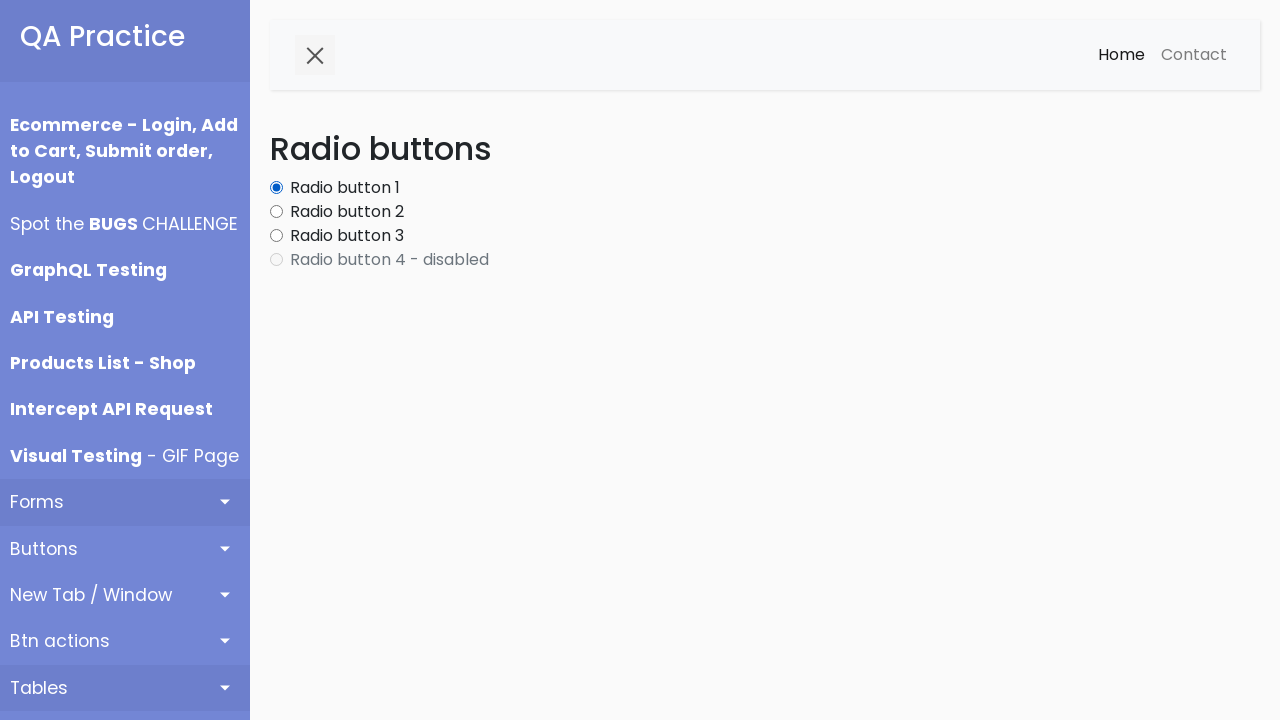

Retrieved attributes for radio button 2
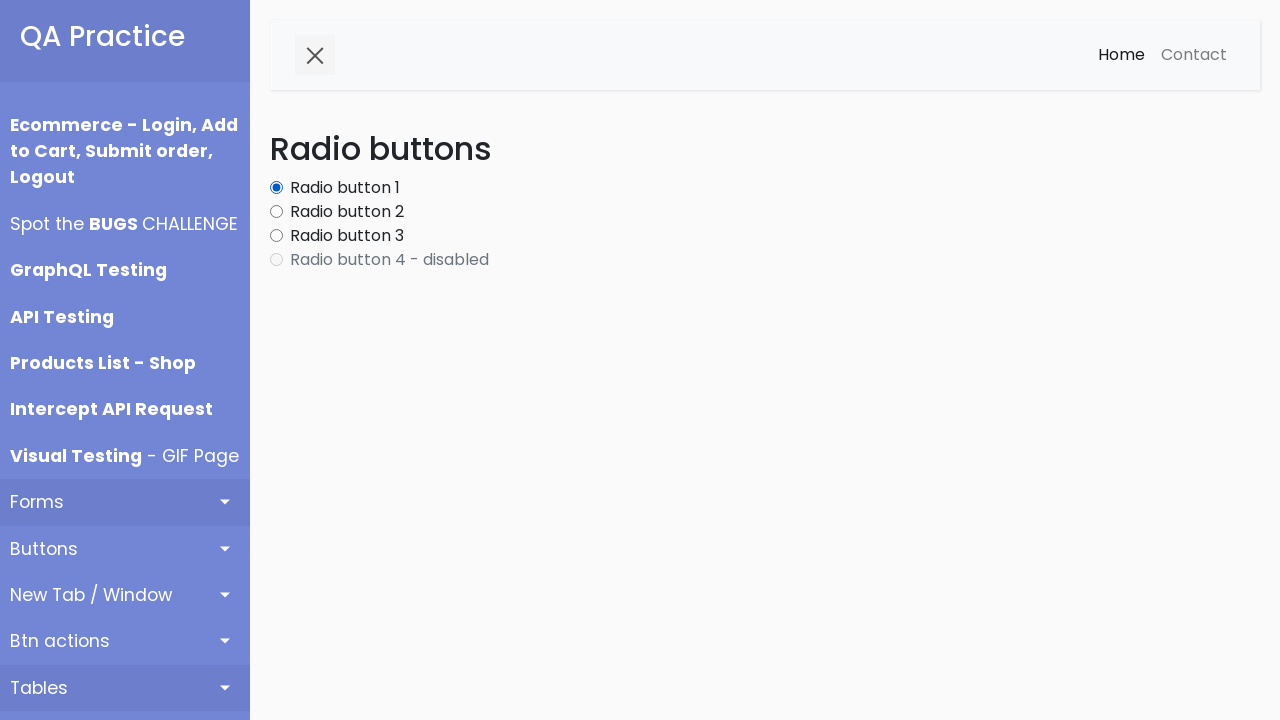

Checked radio button 2 at (276, 212) on input[type="radio"] >> nth=1
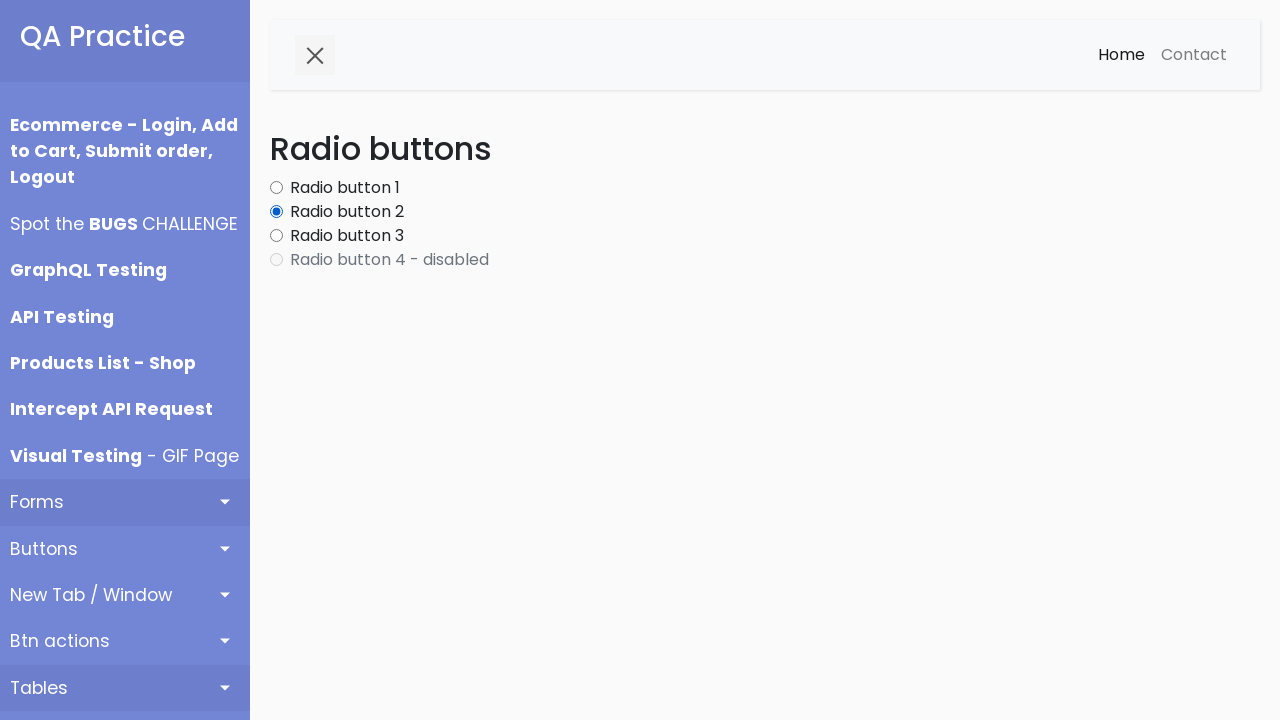

Verified radio button 2 is checked
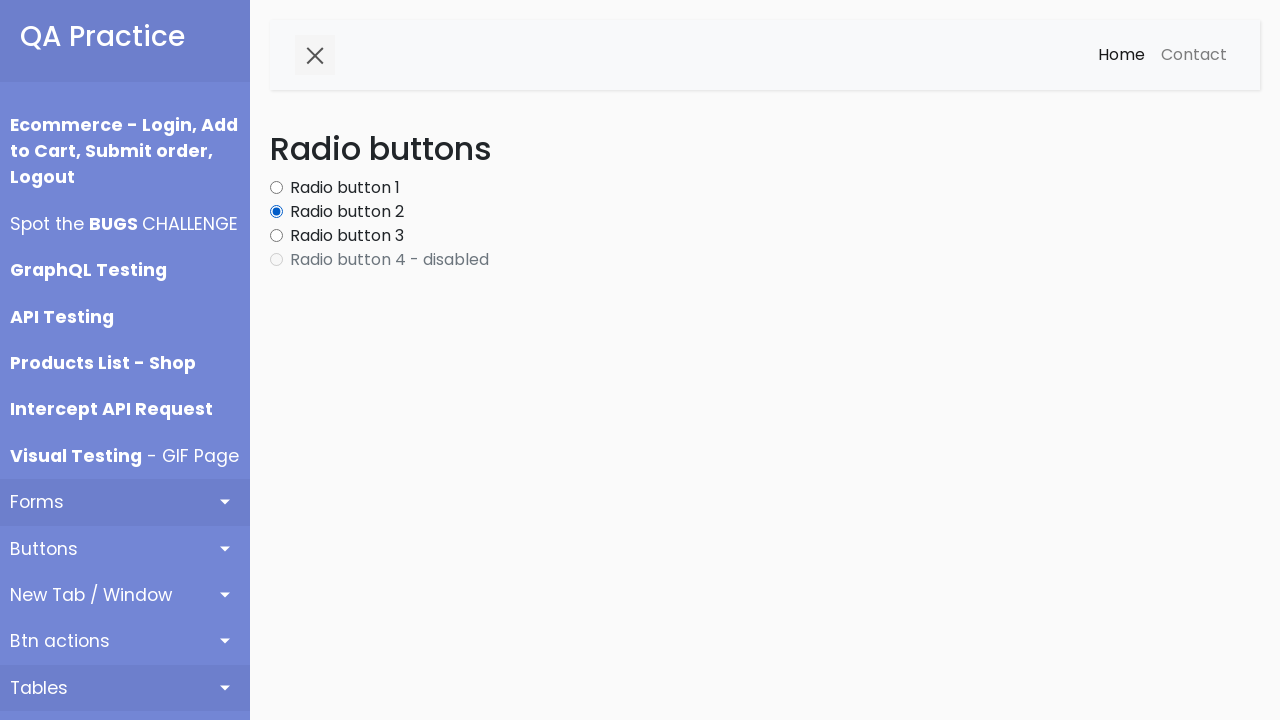

Verified radio button 1 is not checked
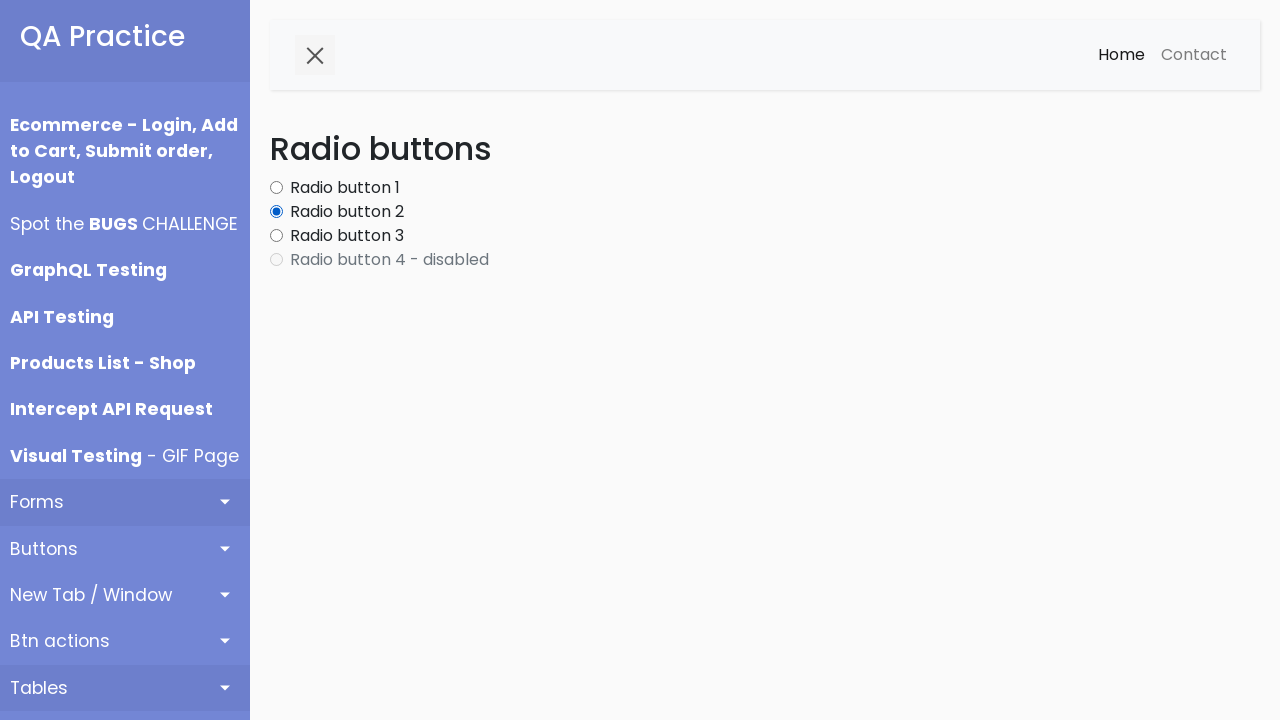

Verified radio button 3 is not checked
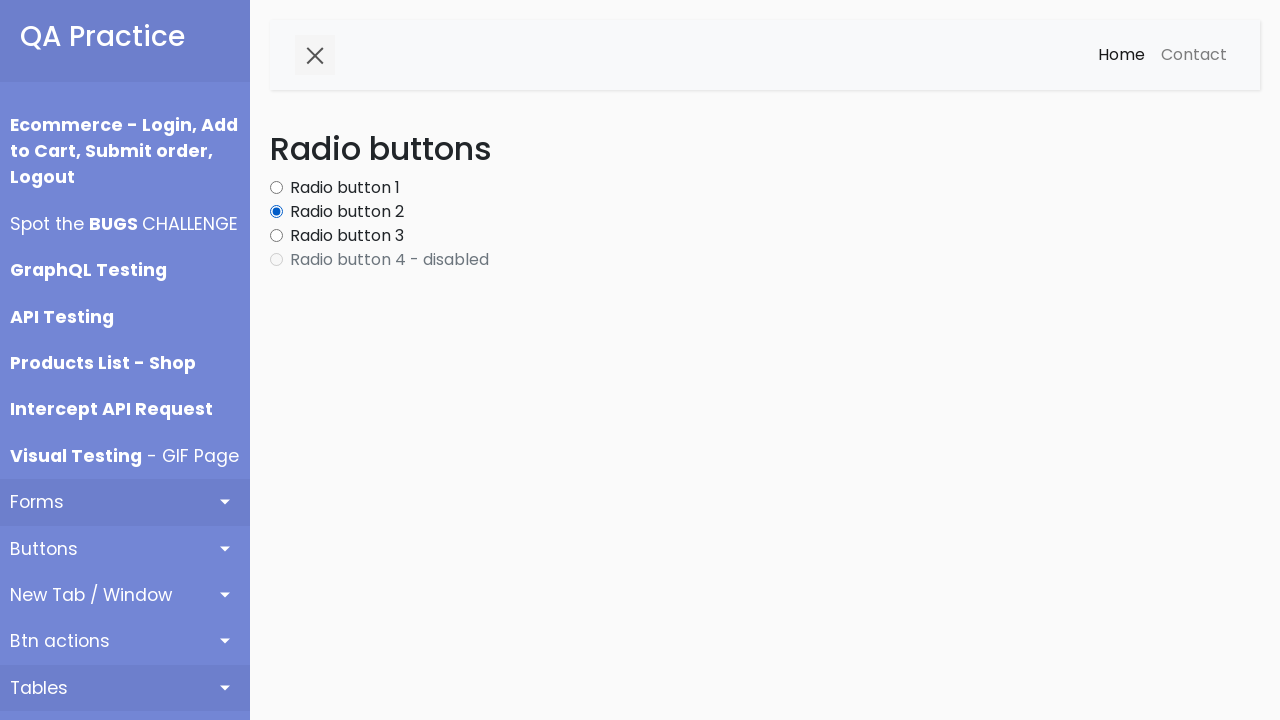

Verified radio button 4 is not checked
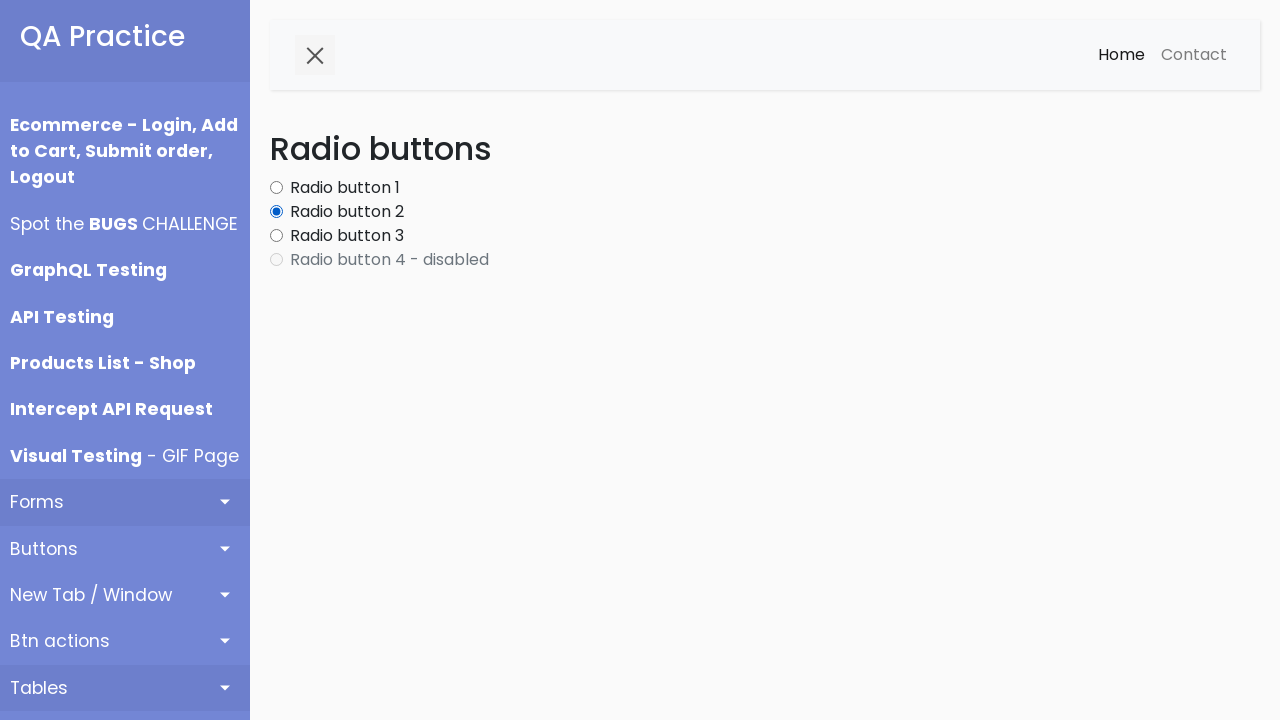

Retrieved attributes for radio button 3
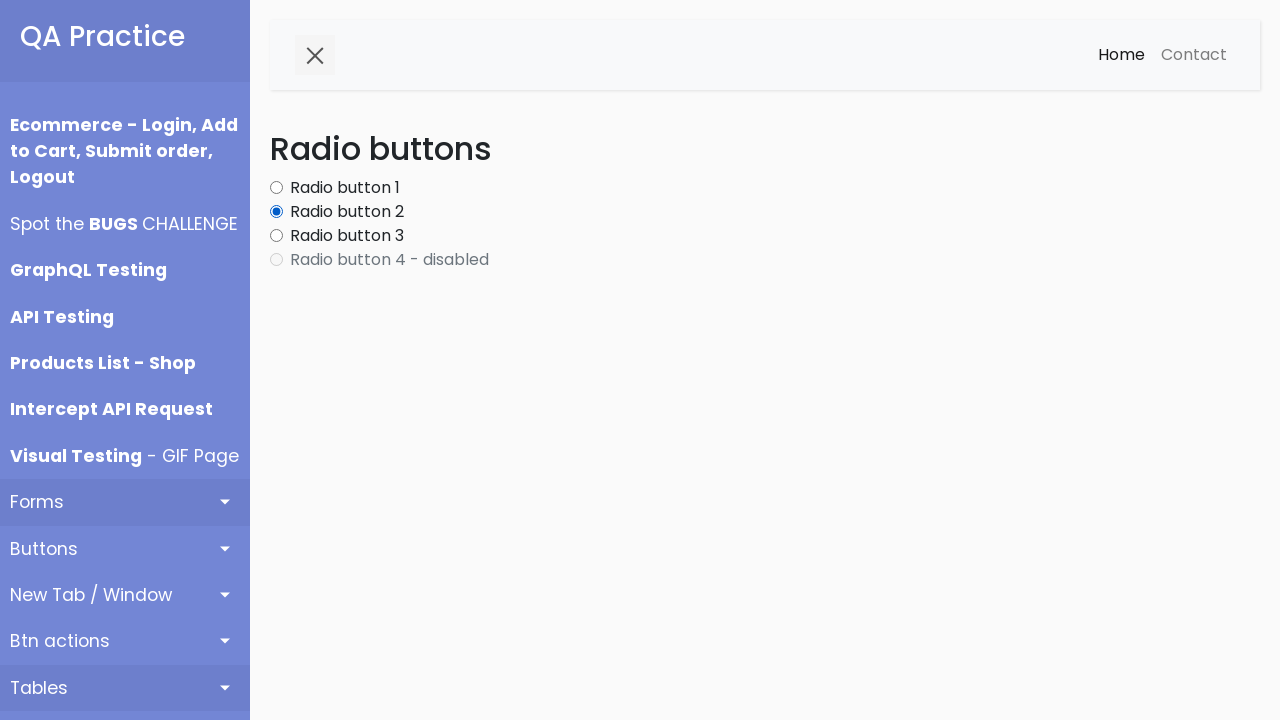

Checked radio button 3 at (276, 236) on input[type="radio"] >> nth=2
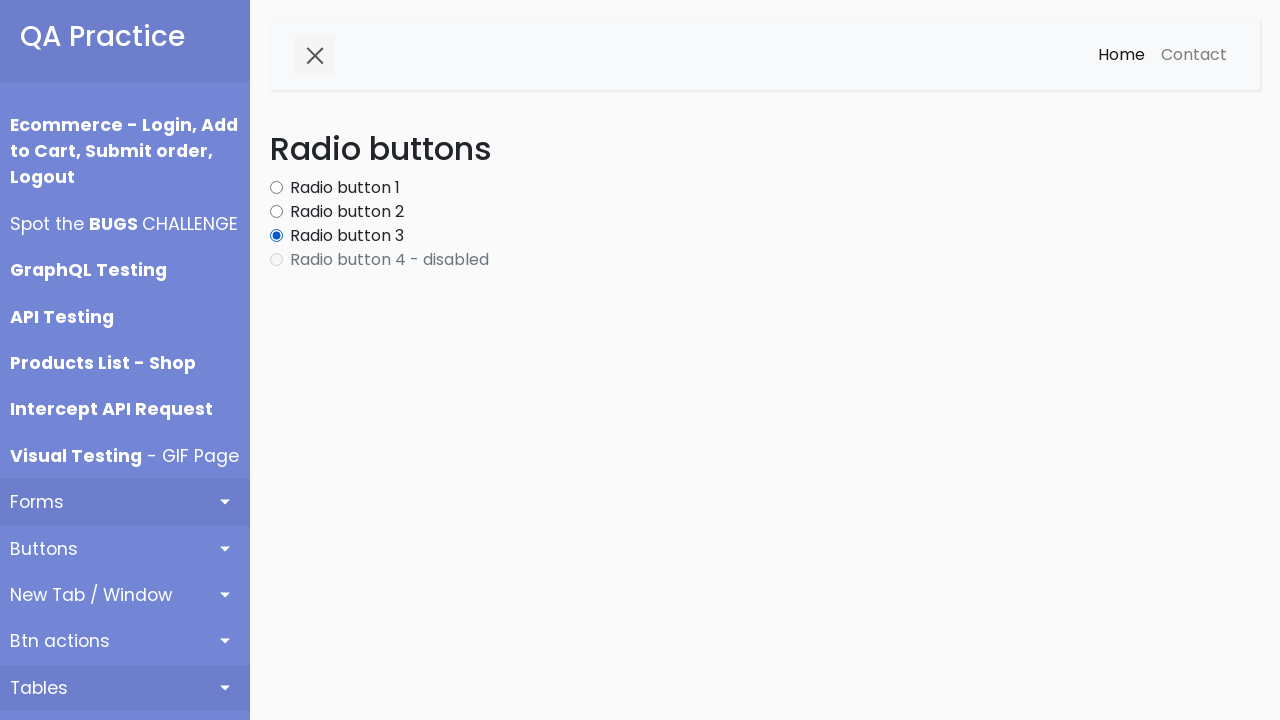

Verified radio button 3 is checked
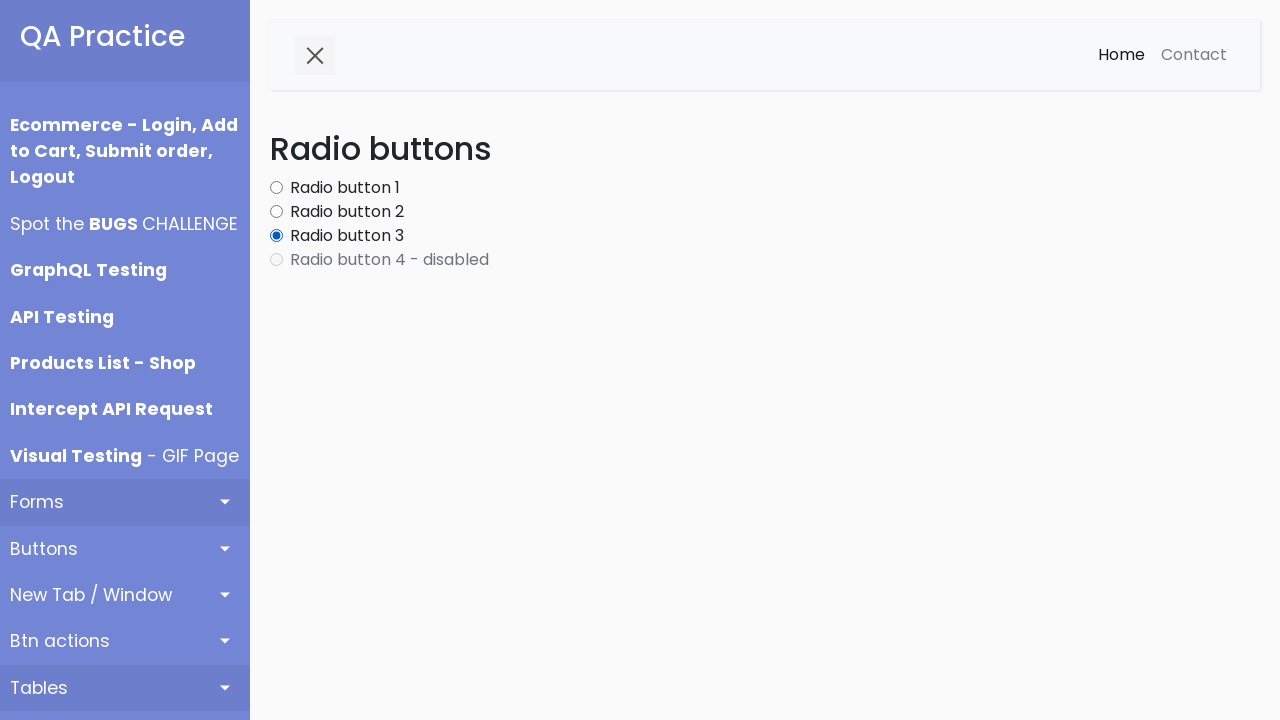

Verified radio button 1 is not checked
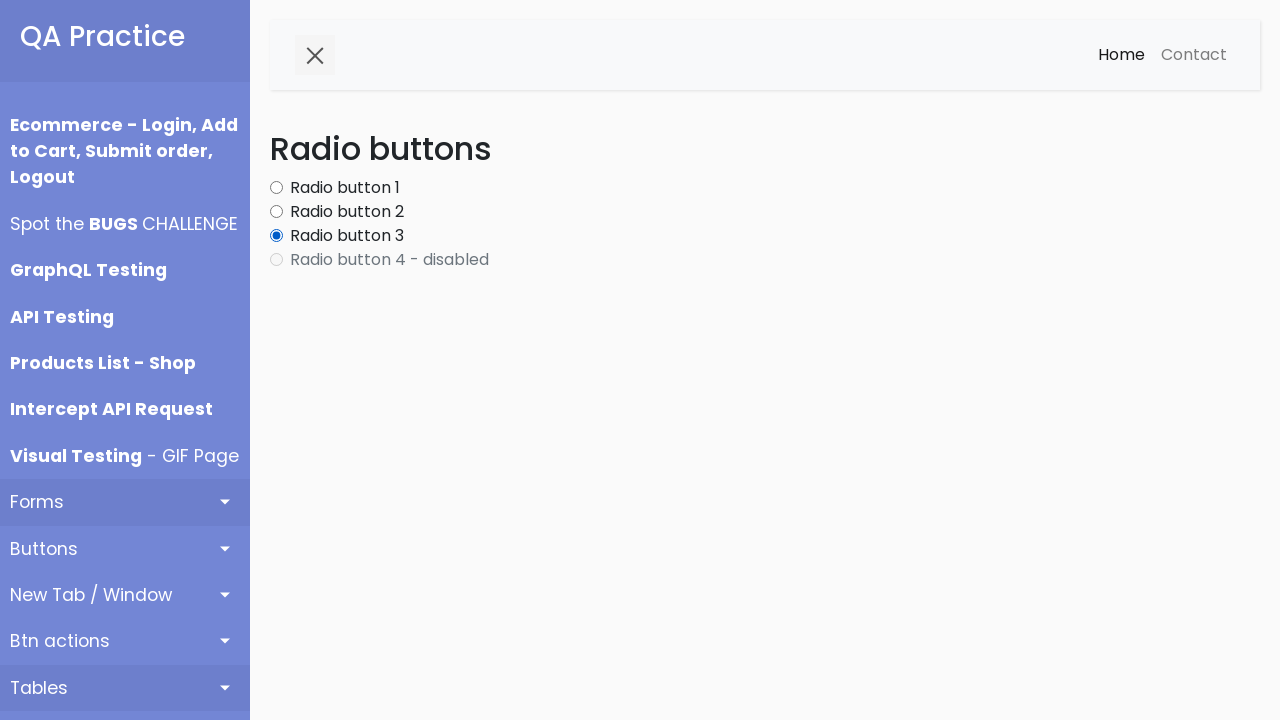

Verified radio button 2 is not checked
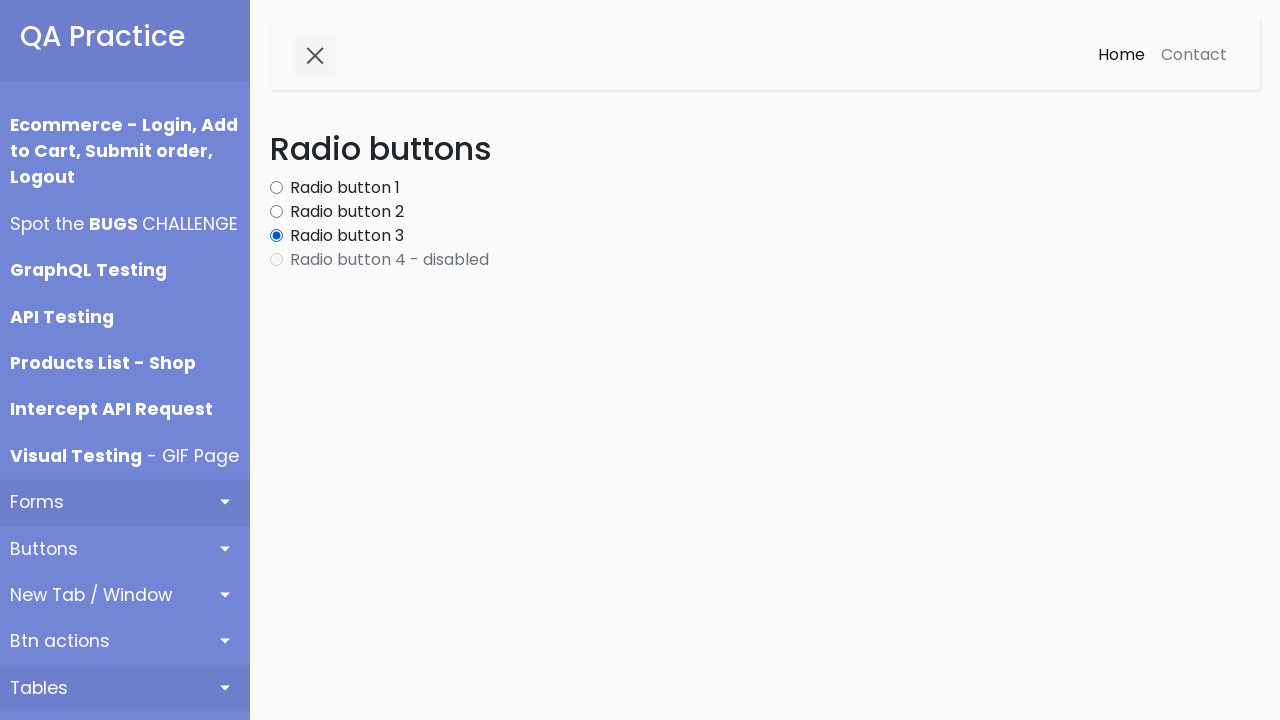

Verified radio button 4 is not checked
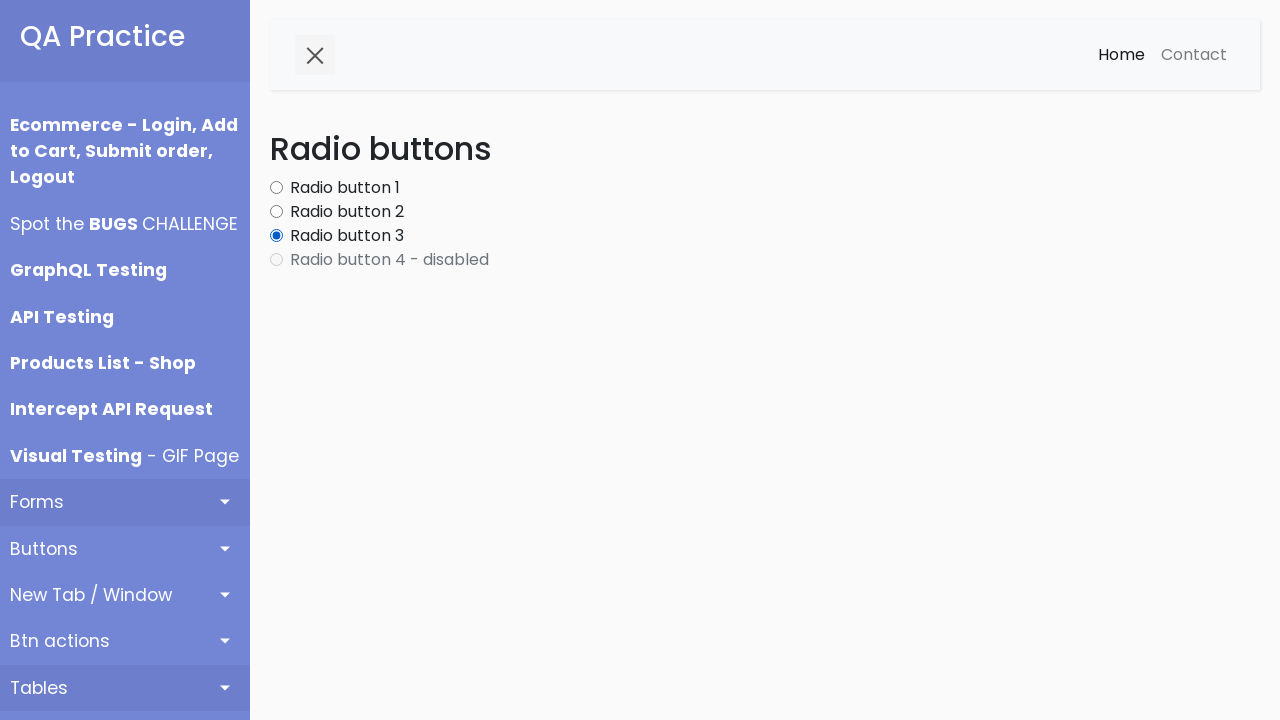

Retrieved attributes for radio button 4
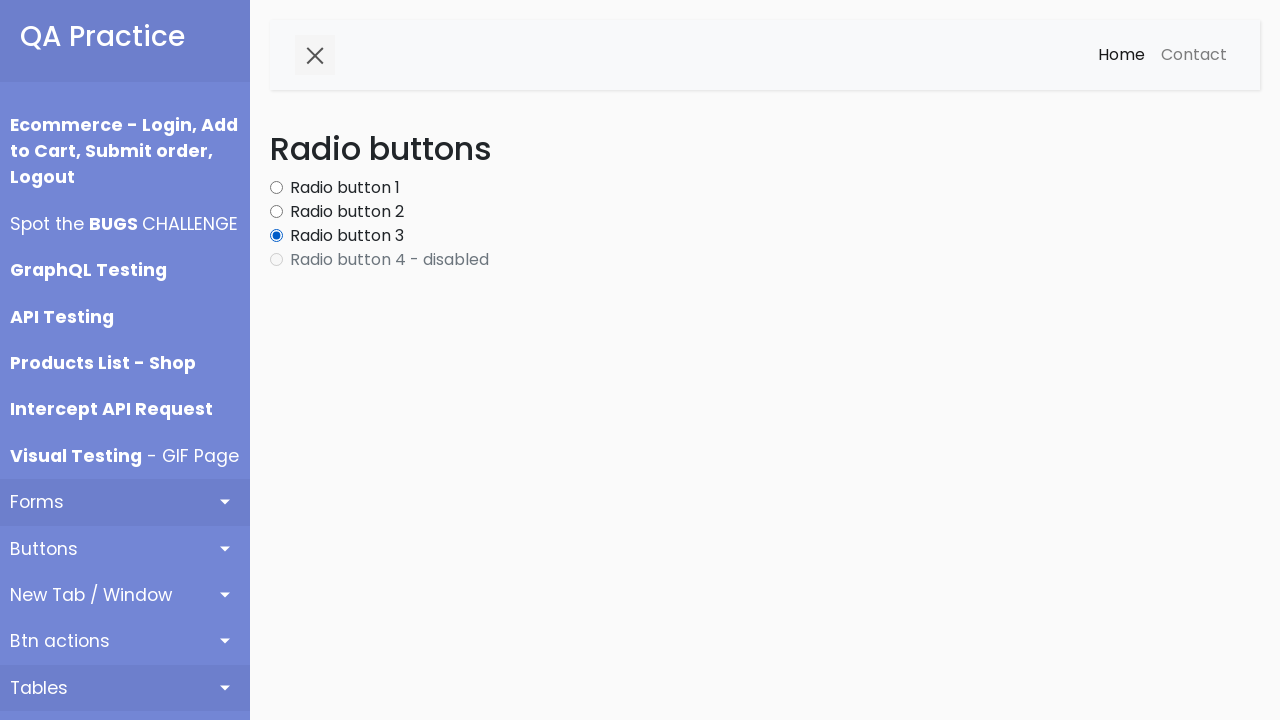

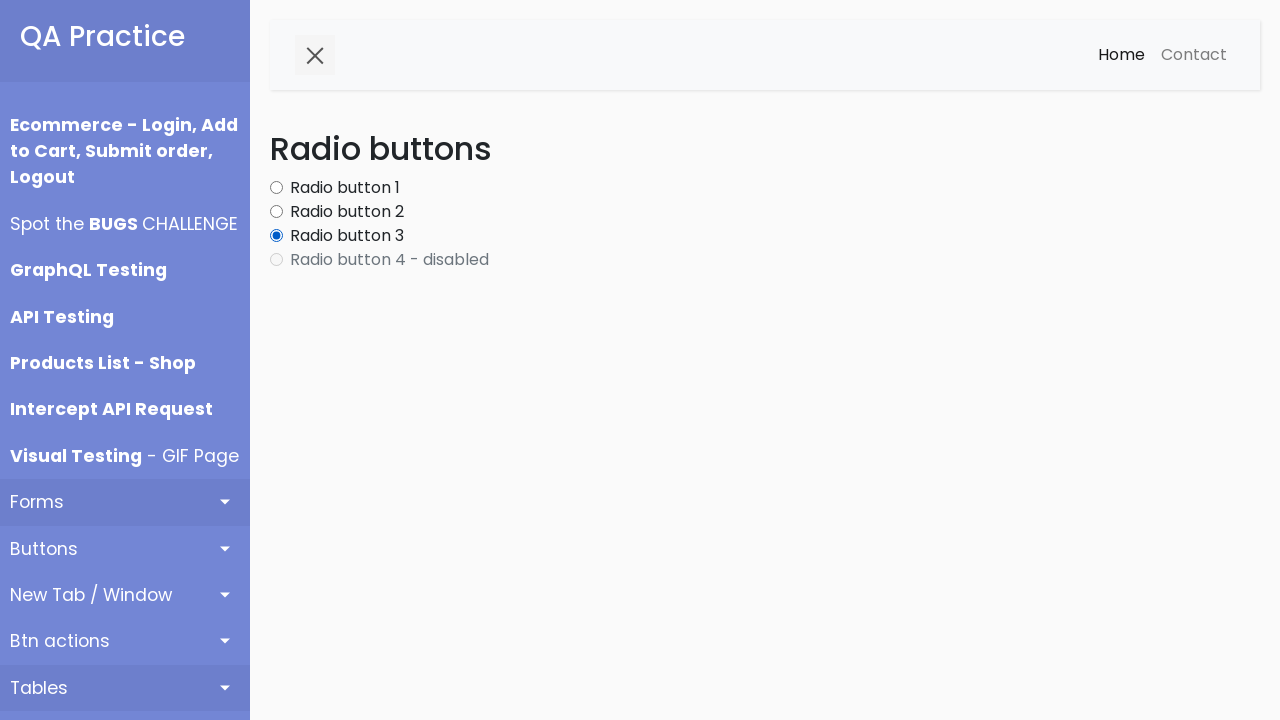